Verifies that clicking the Contact link opens the contact modal dialog

Starting URL: https://www.demoblaze.com/

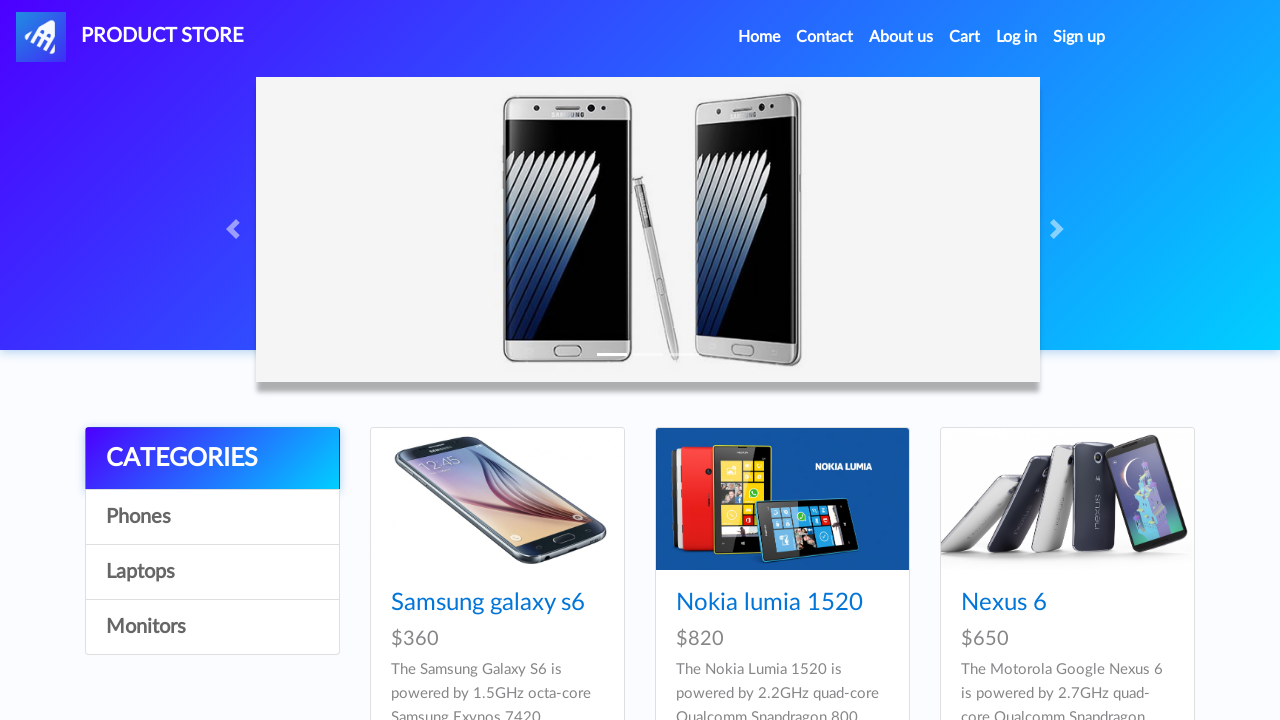

Clicked Contact link in navigation at (825, 37) on xpath=//a[text()='Contact']
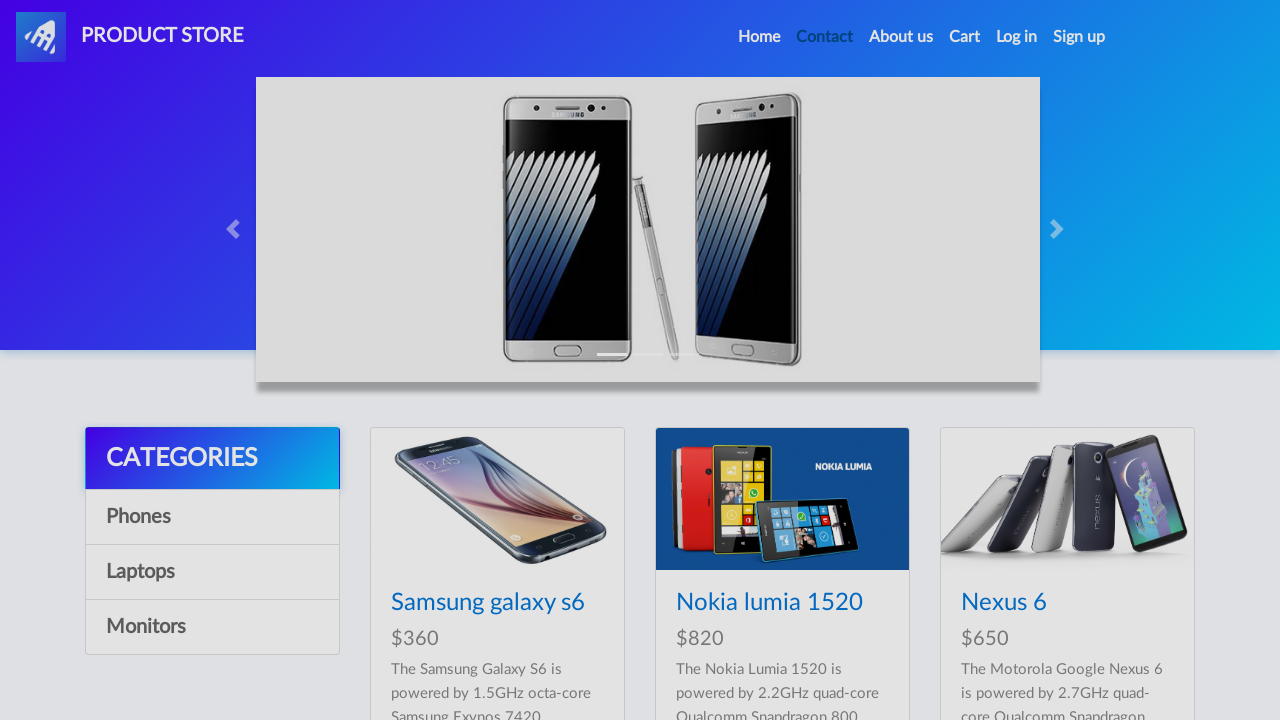

Contact modal appeared and loaded
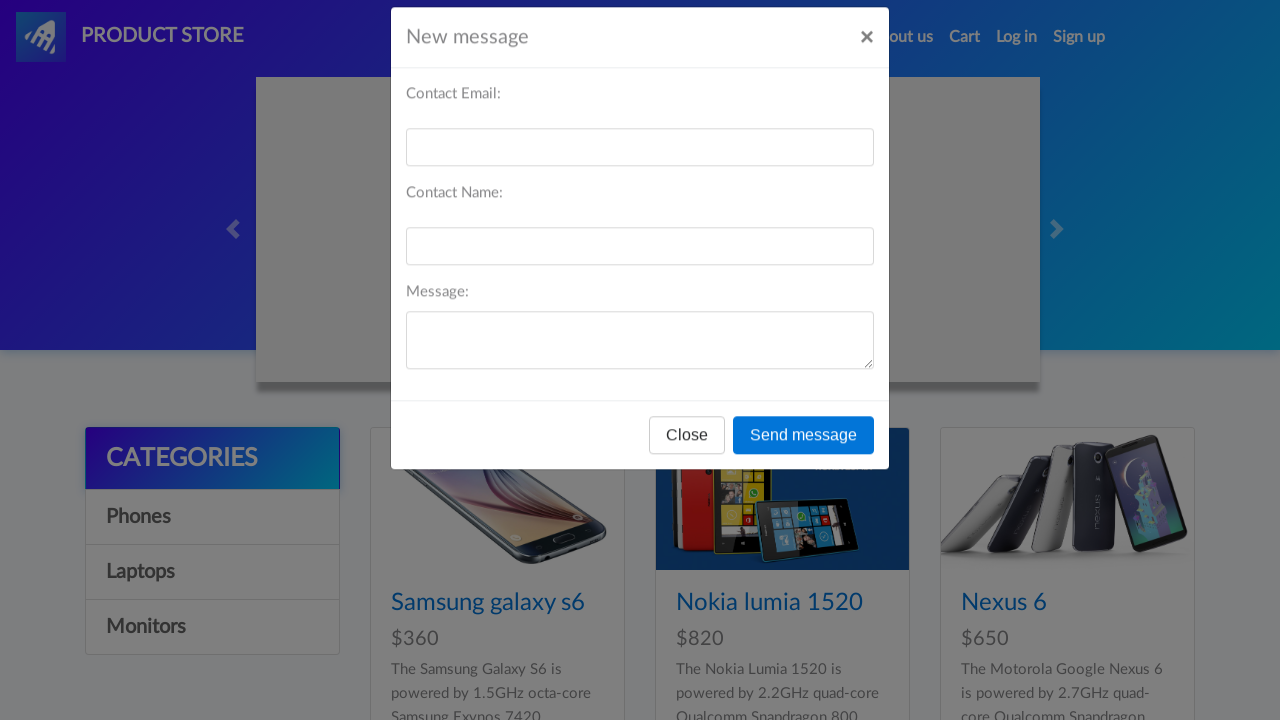

Verified contact modal is visible
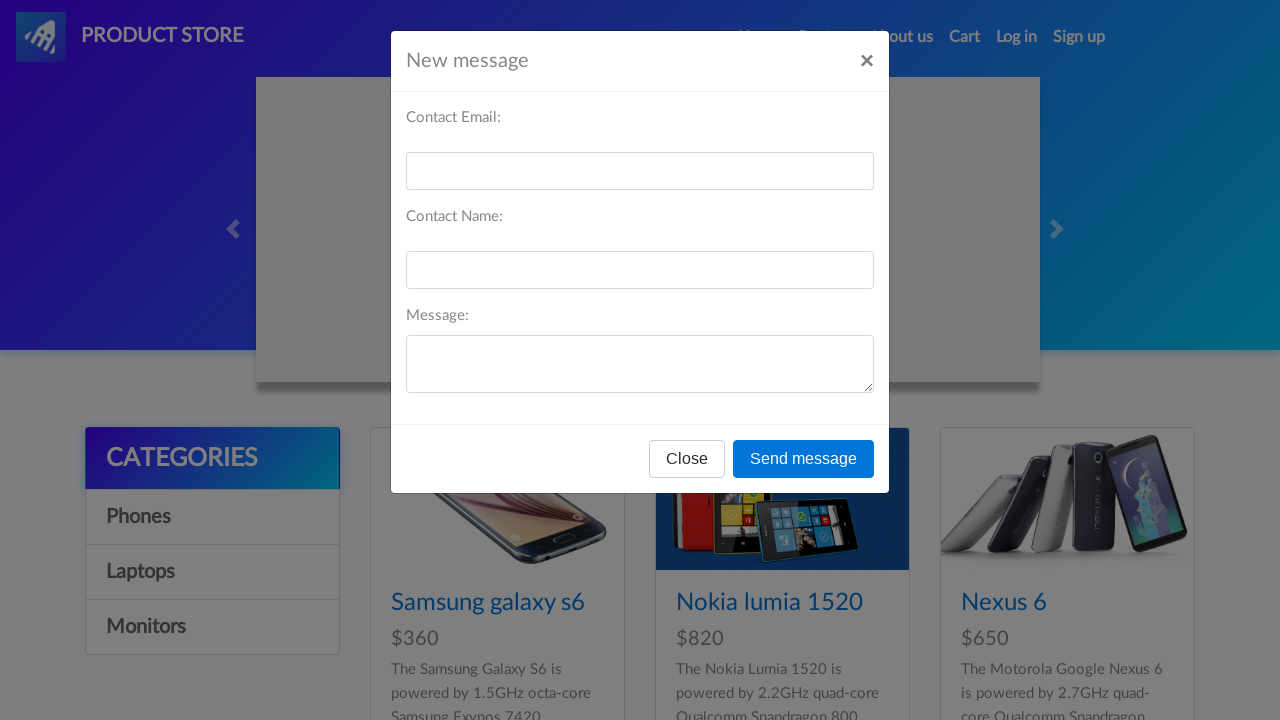

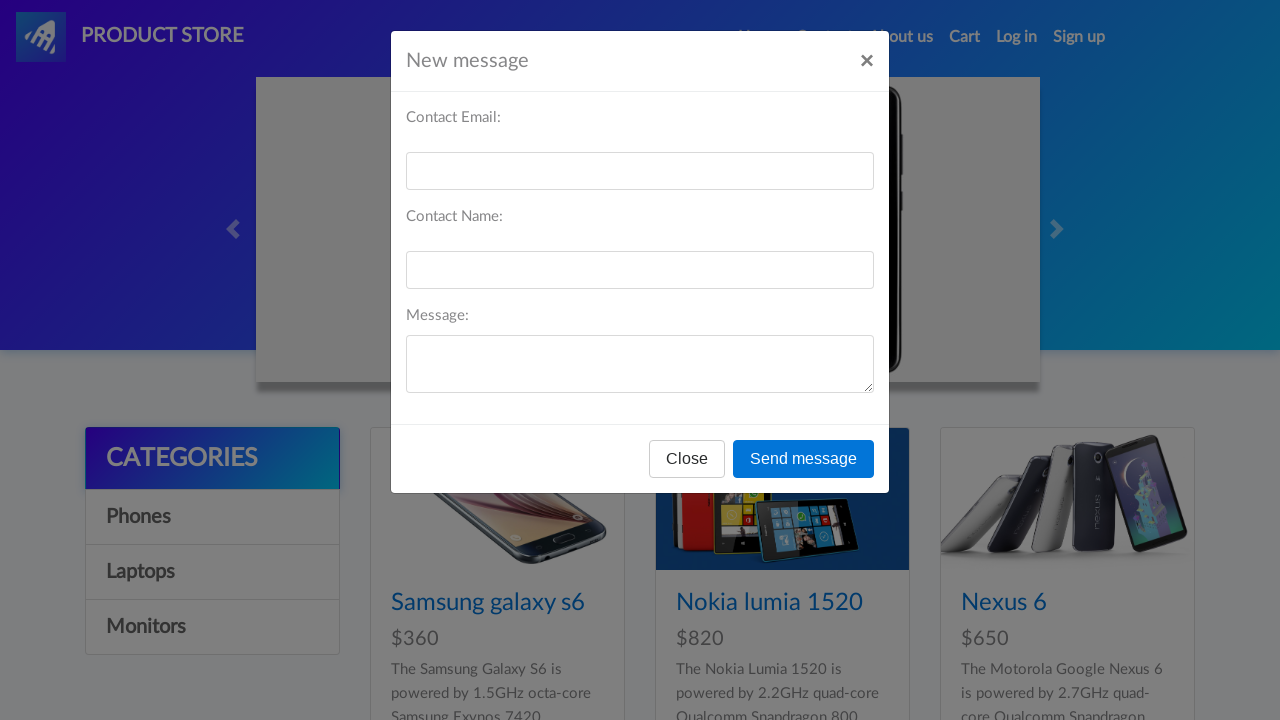